Tests that the complete-all checkbox state updates correctly when individual items are completed or cleared.

Starting URL: https://demo.playwright.dev/todomvc

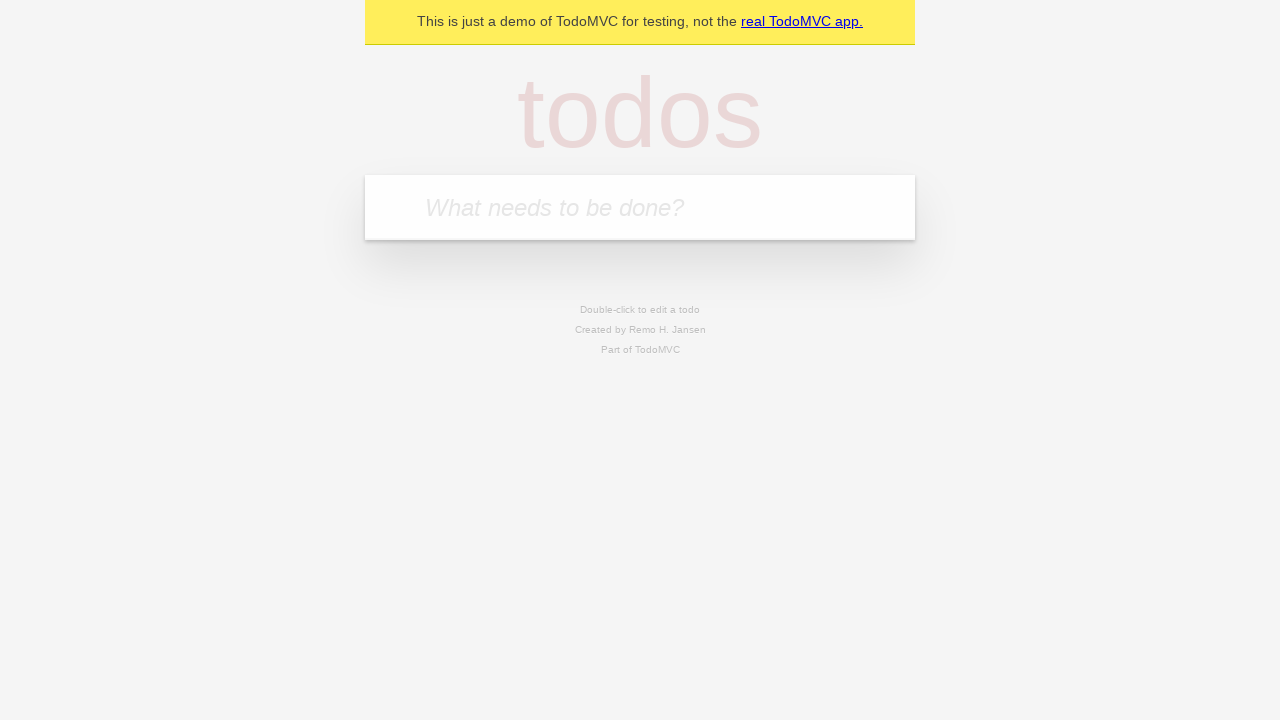

Filled todo input with 'buy some cheese' on internal:attr=[placeholder="What needs to be done?"i]
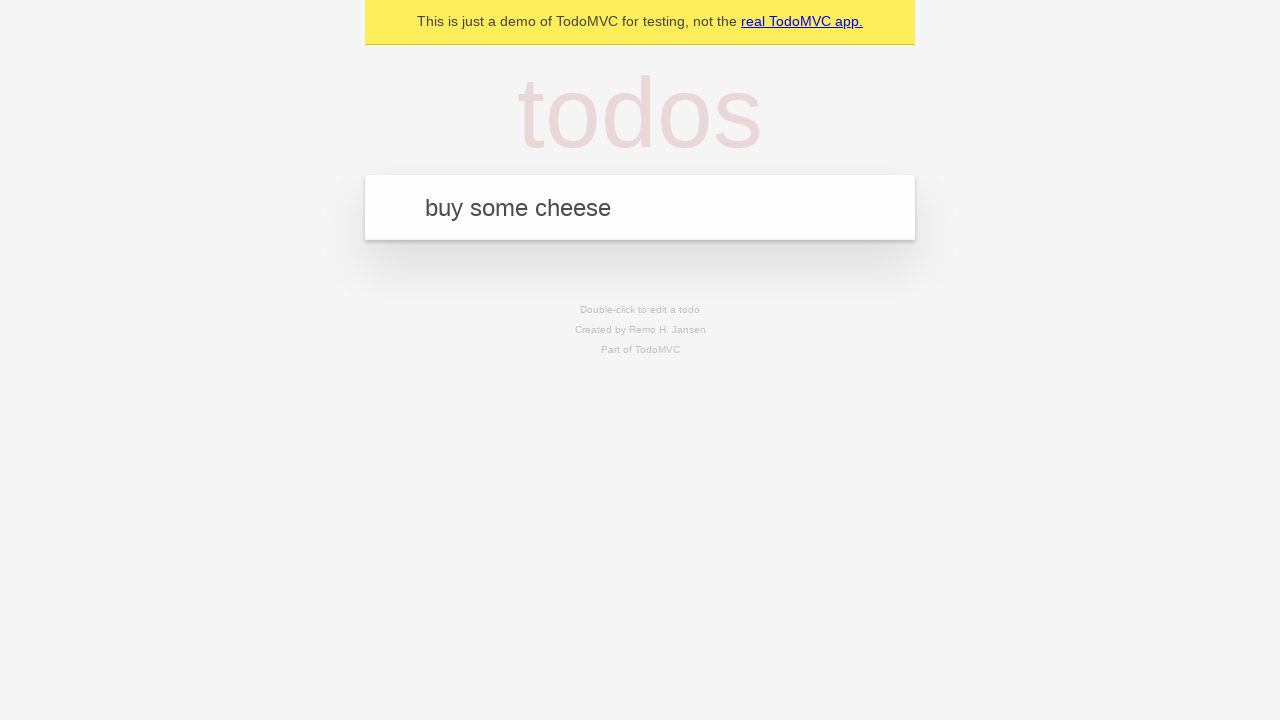

Pressed Enter to create first todo on internal:attr=[placeholder="What needs to be done?"i]
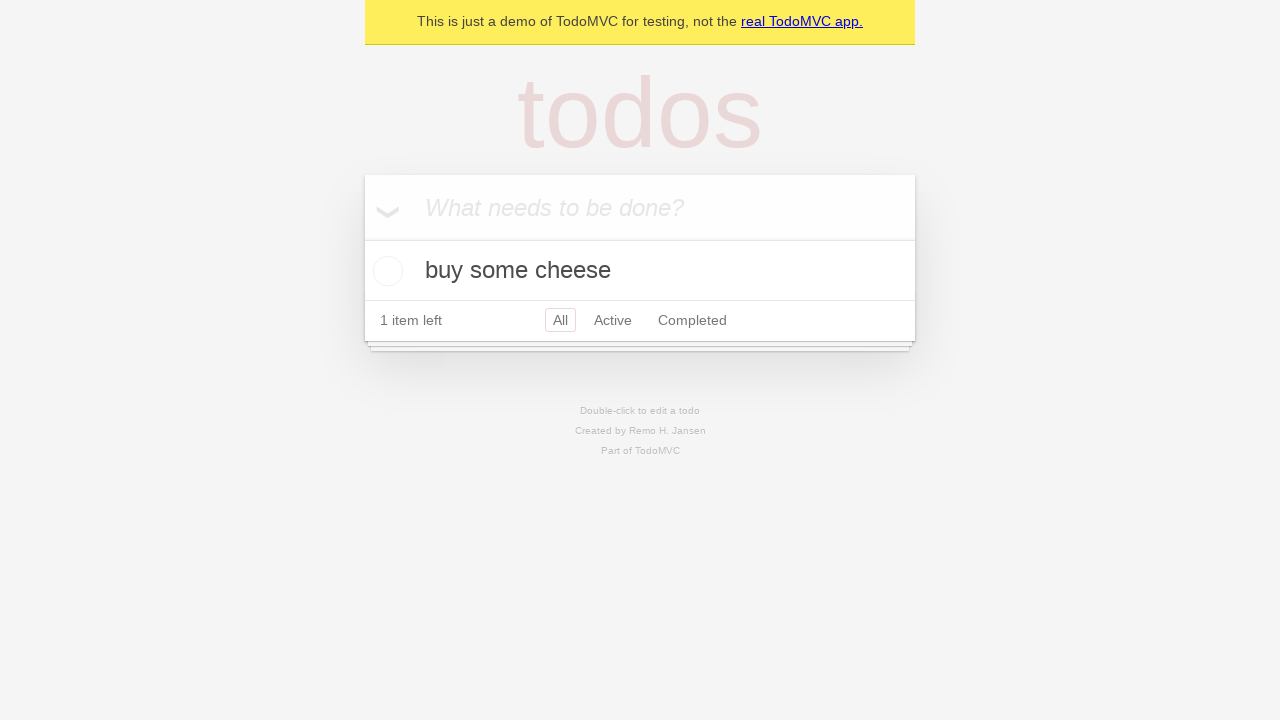

Filled todo input with 'feed the cat' on internal:attr=[placeholder="What needs to be done?"i]
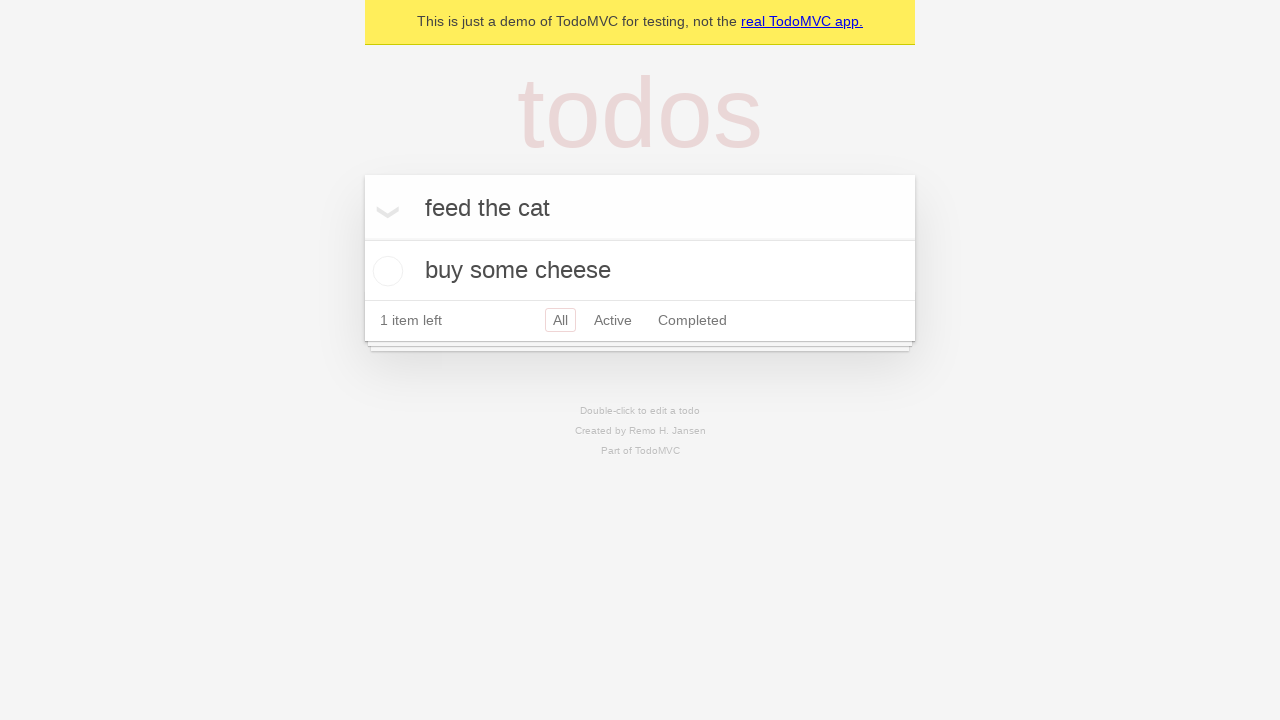

Pressed Enter to create second todo on internal:attr=[placeholder="What needs to be done?"i]
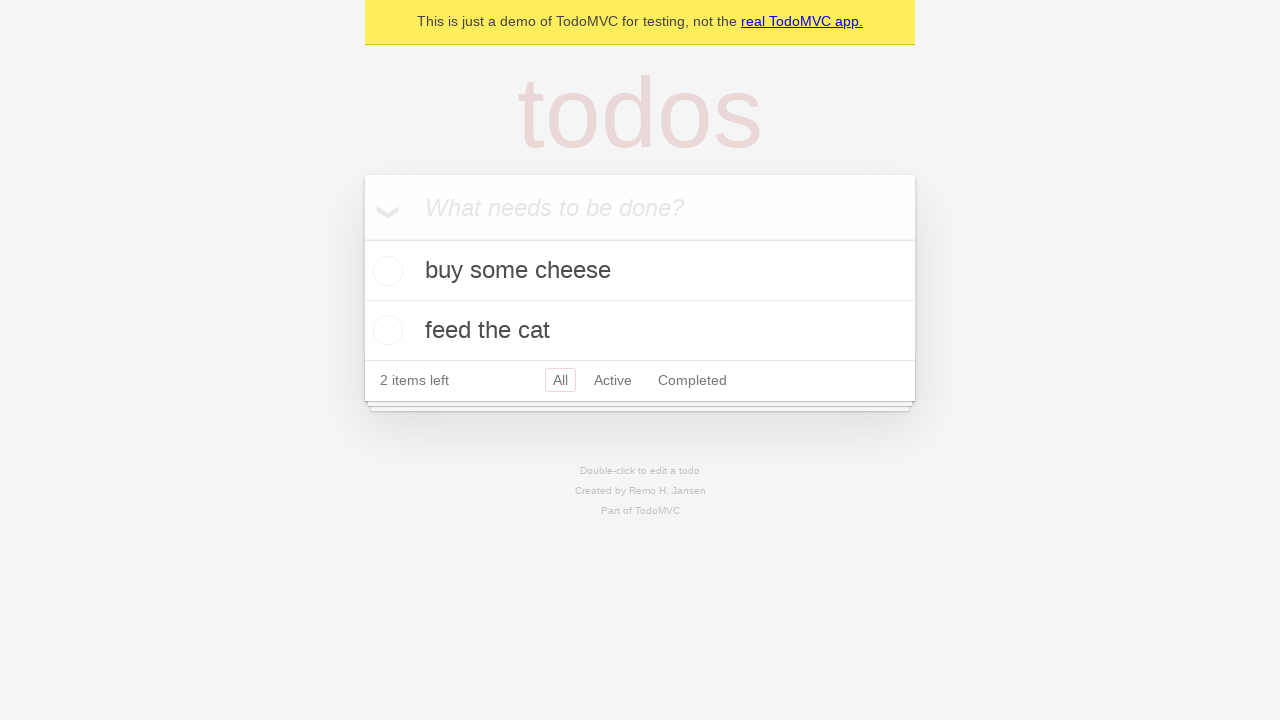

Filled todo input with 'book a doctors appointment' on internal:attr=[placeholder="What needs to be done?"i]
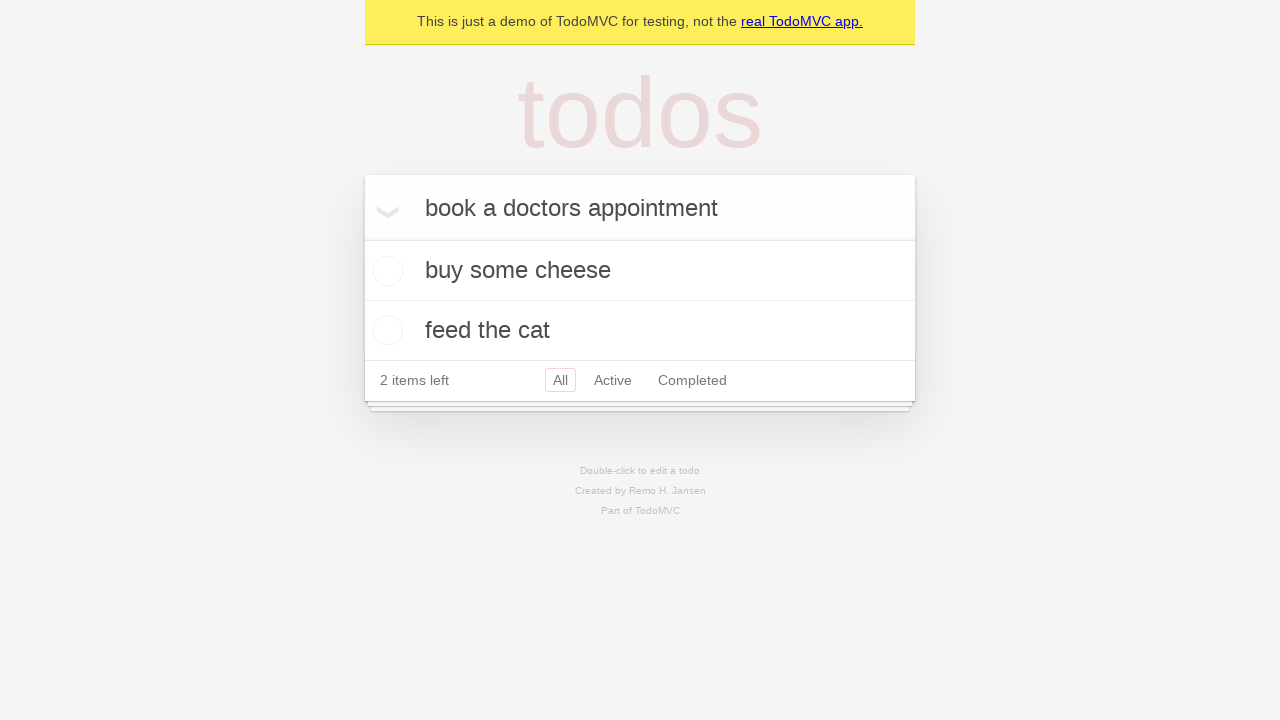

Pressed Enter to create third todo on internal:attr=[placeholder="What needs to be done?"i]
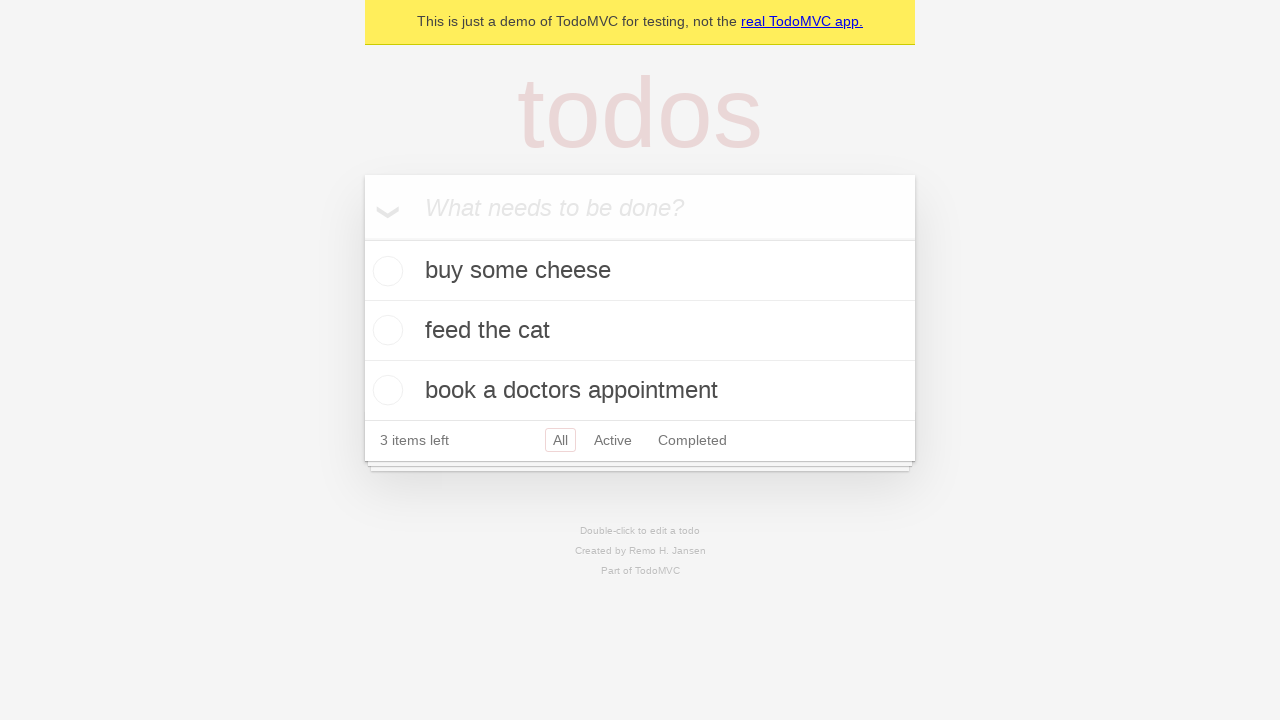

Checked 'Mark all as complete' checkbox to complete all todos at (362, 238) on internal:label="Mark all as complete"i
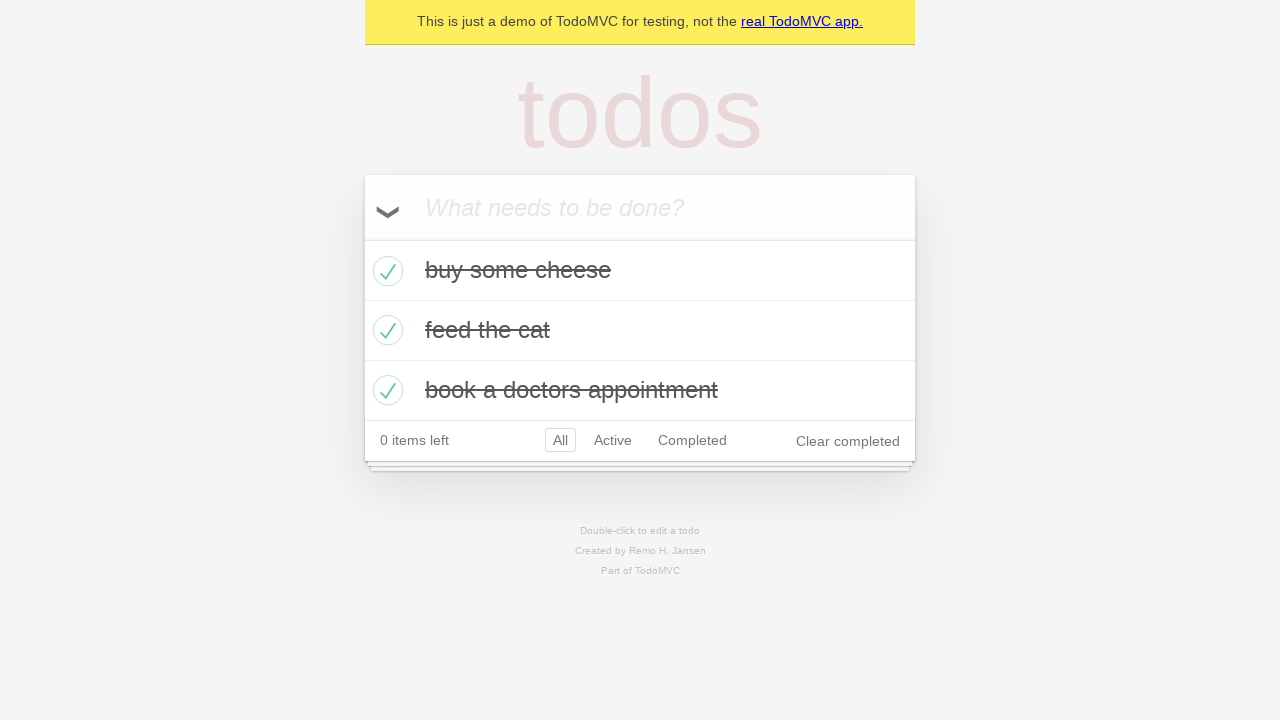

Unchecked the first todo item at (385, 271) on internal:testid=[data-testid="todo-item"s] >> nth=0 >> internal:role=checkbox
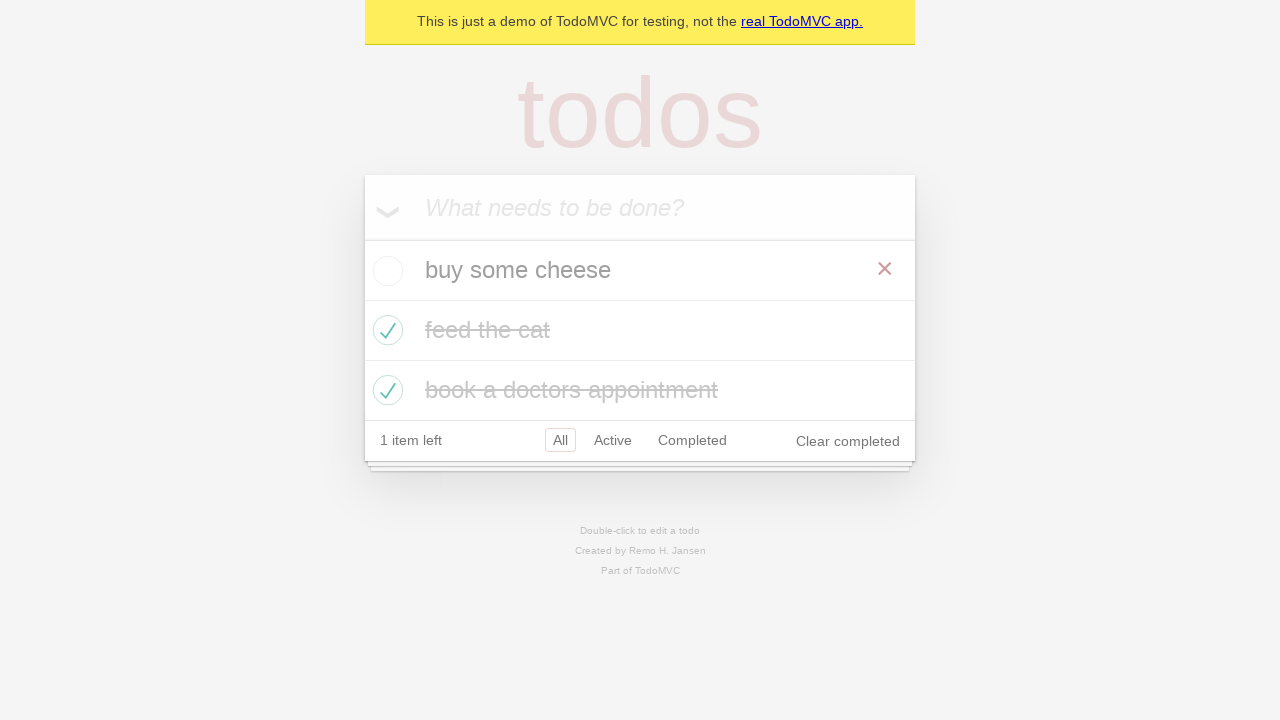

Checked the first todo item again at (385, 271) on internal:testid=[data-testid="todo-item"s] >> nth=0 >> internal:role=checkbox
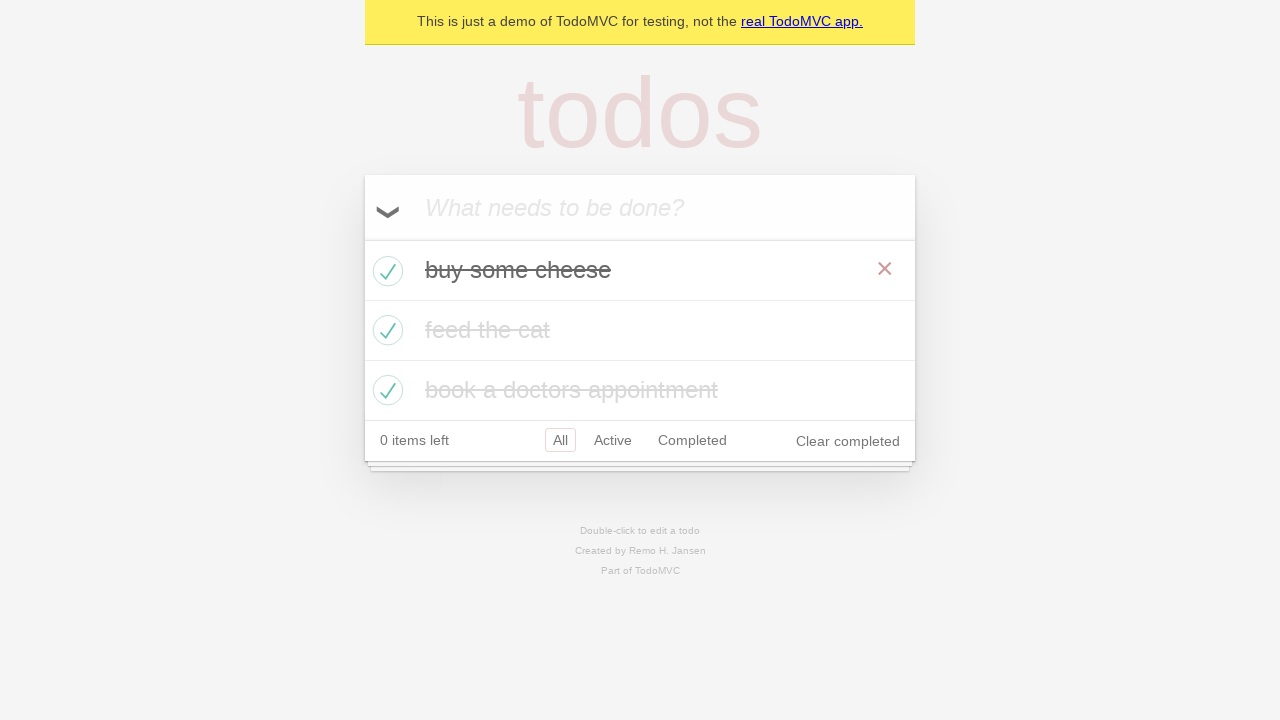

Waited for todo items to be present in DOM after state updates
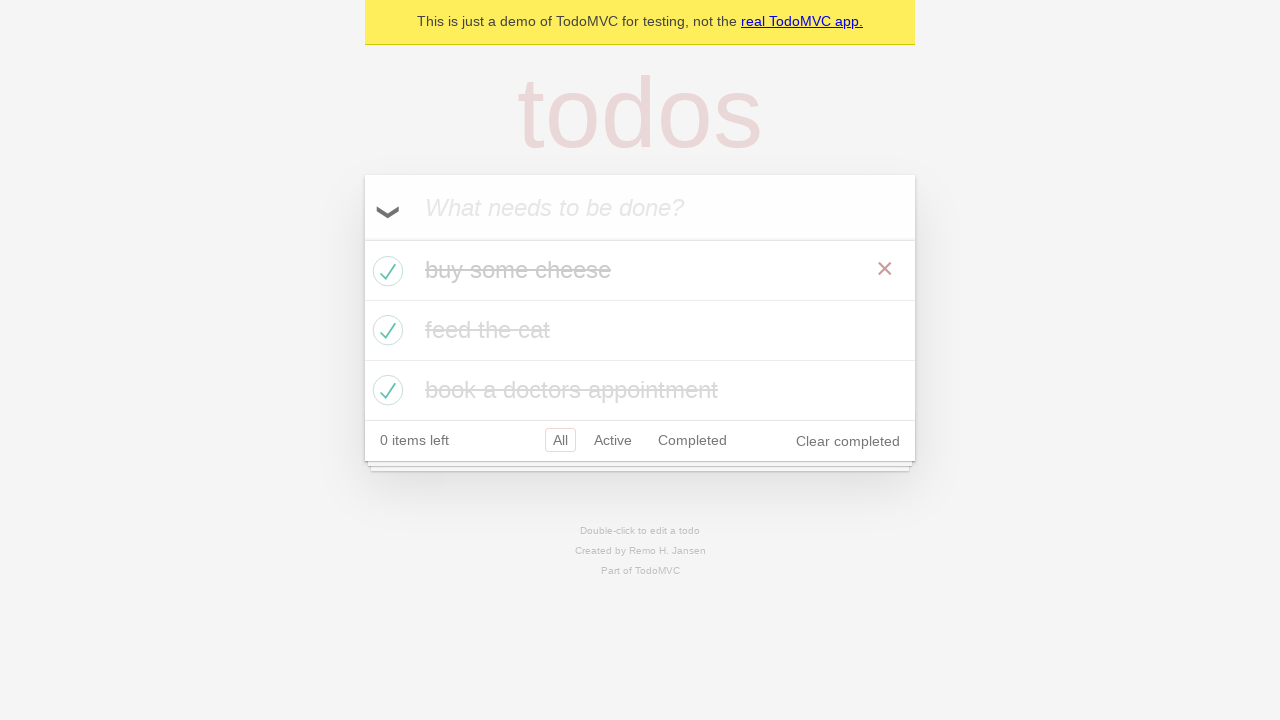

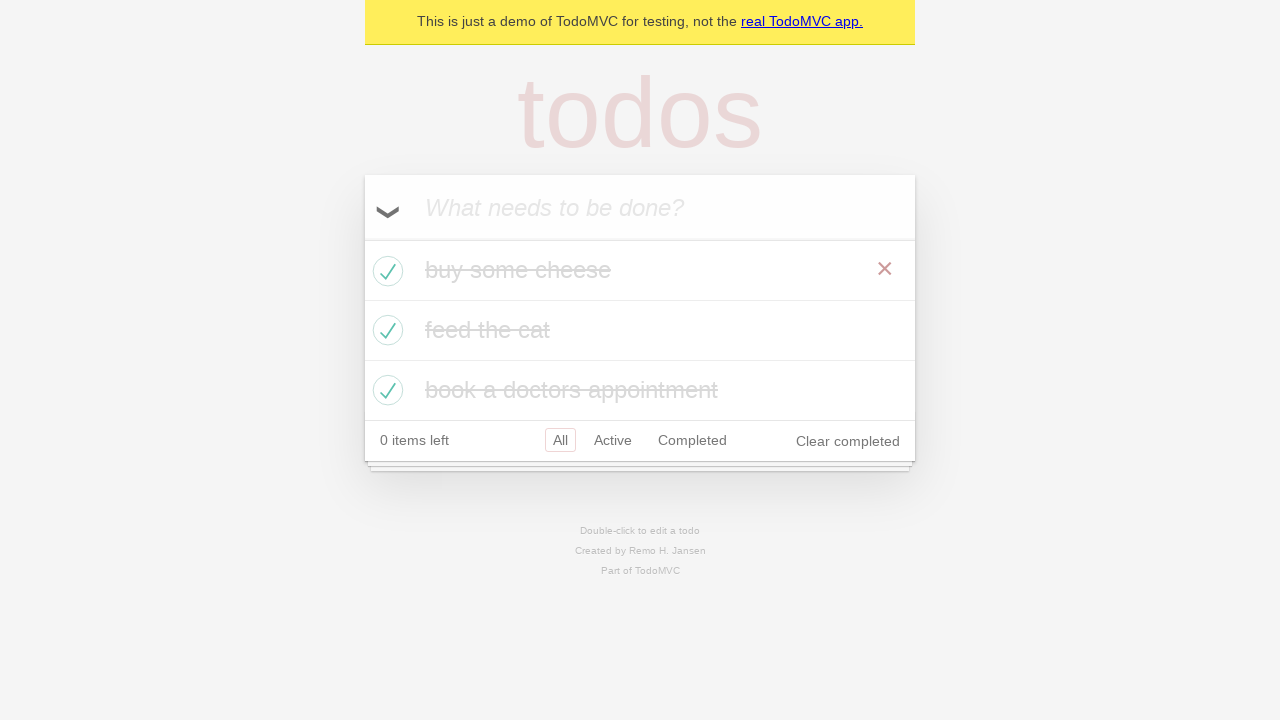